Tests slider interaction on jQuery UI color picker demo by dragging red, green, and blue slider handles to adjust color values

Starting URL: https://jqueryui.com/slider/#colorpicker

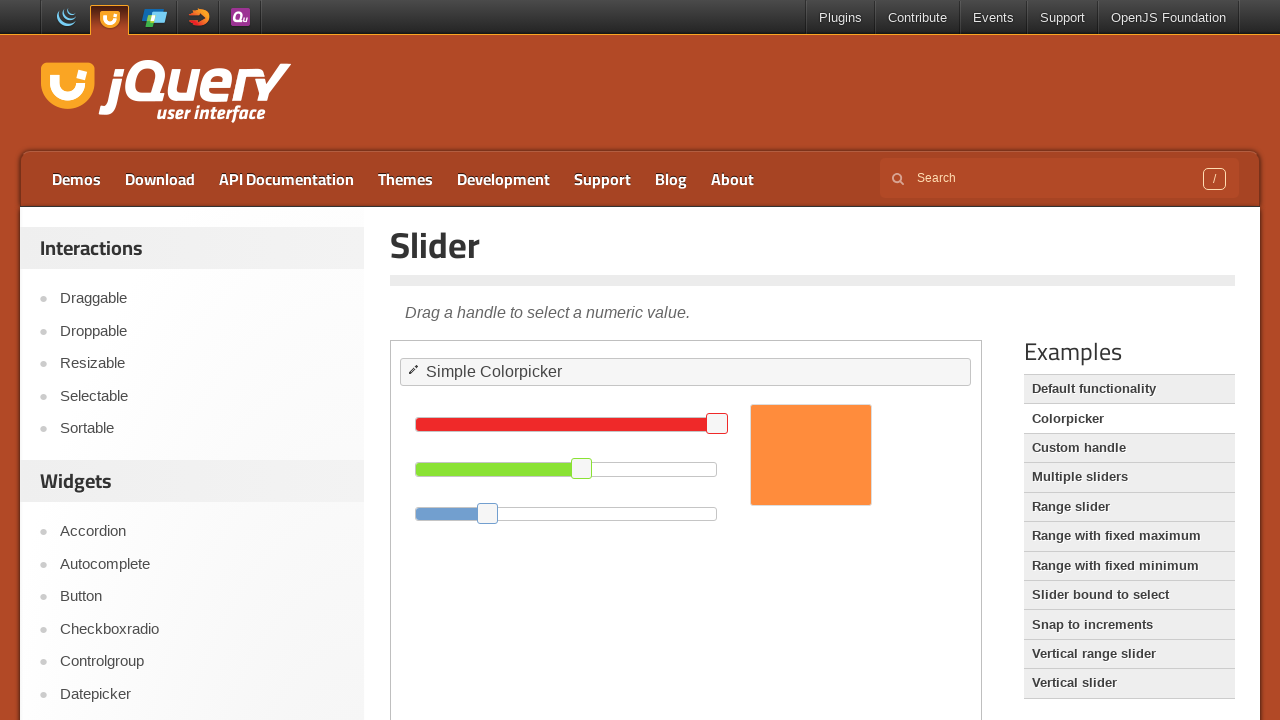

Located iframe containing slider demo
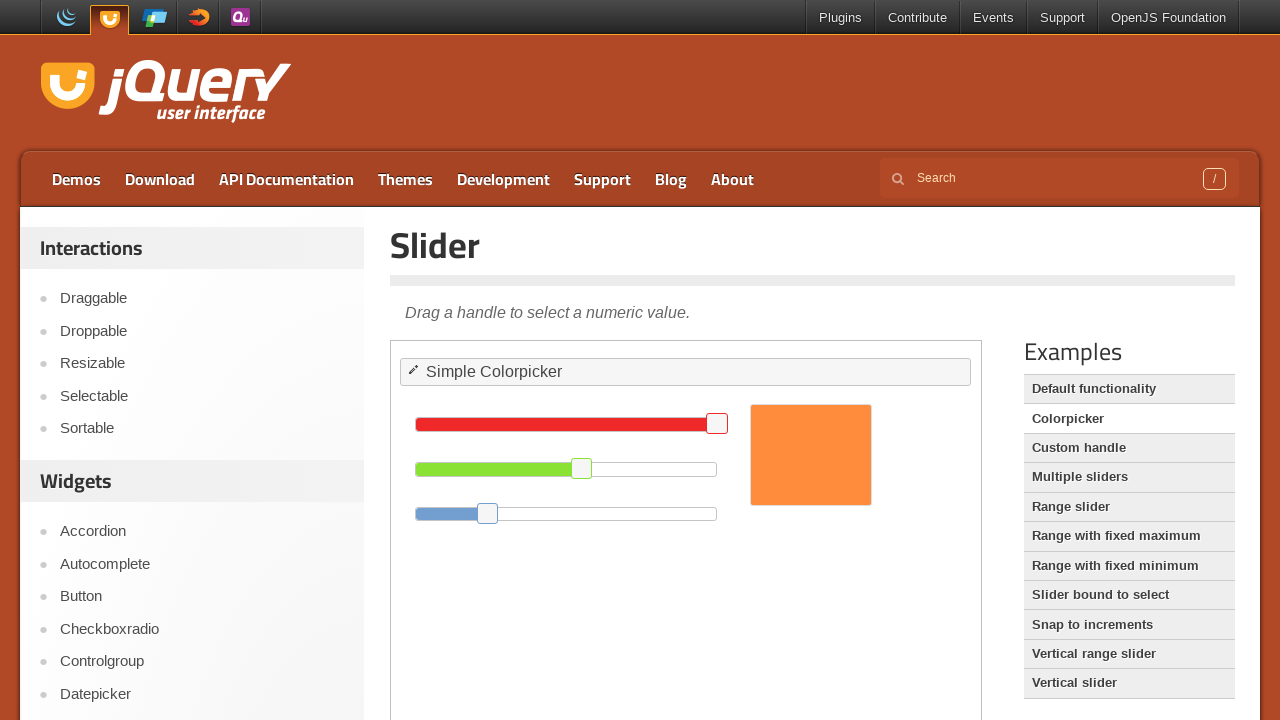

Located red slider handle
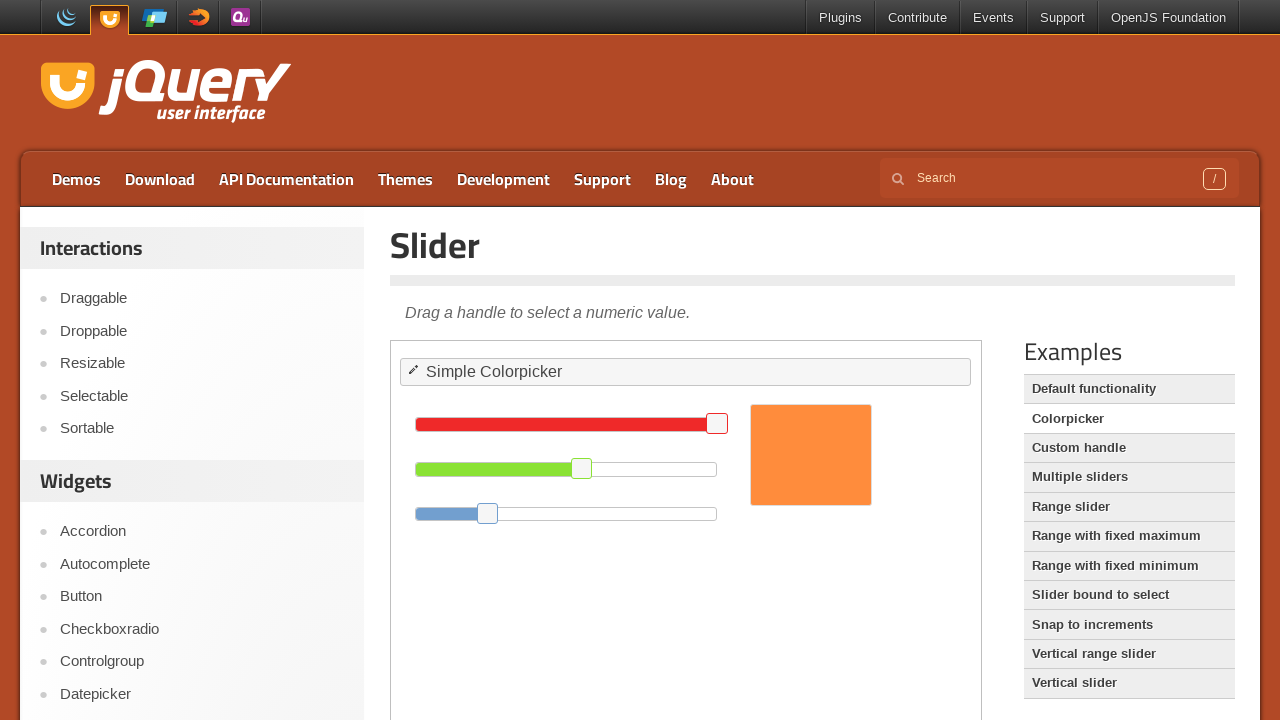

Located green slider handle
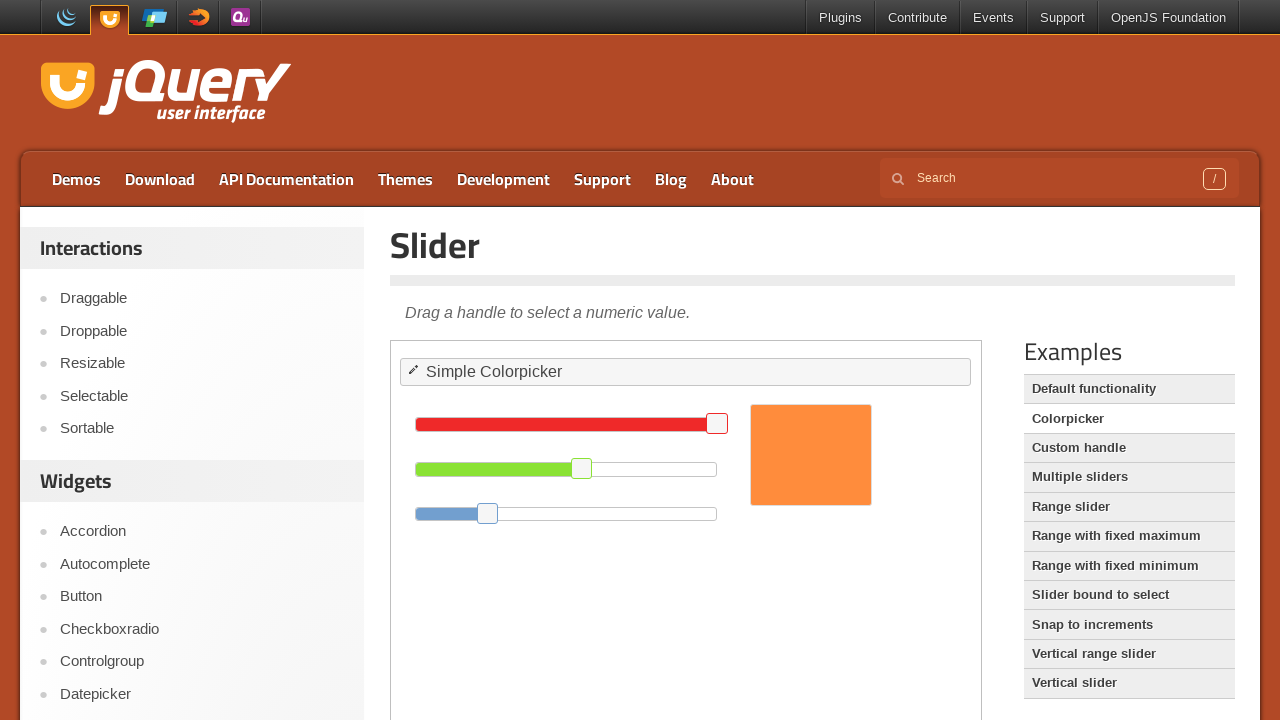

Located blue slider handle
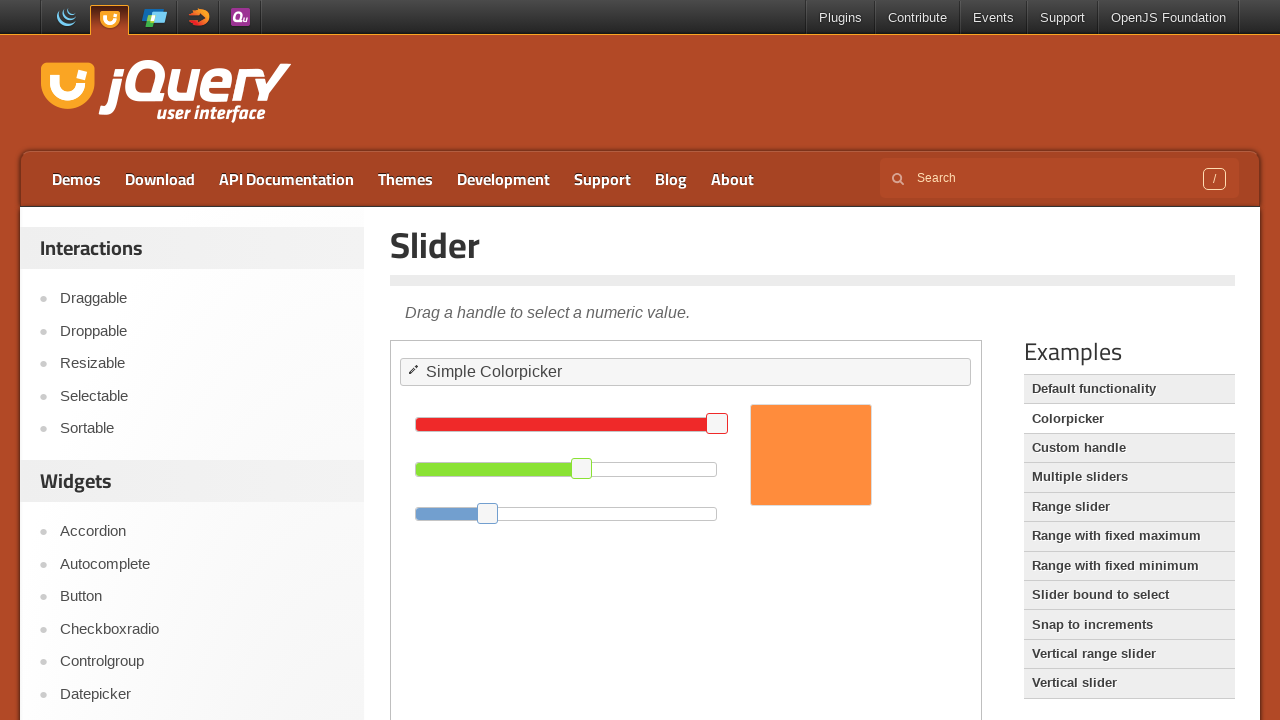

Got bounding box of red slider handle
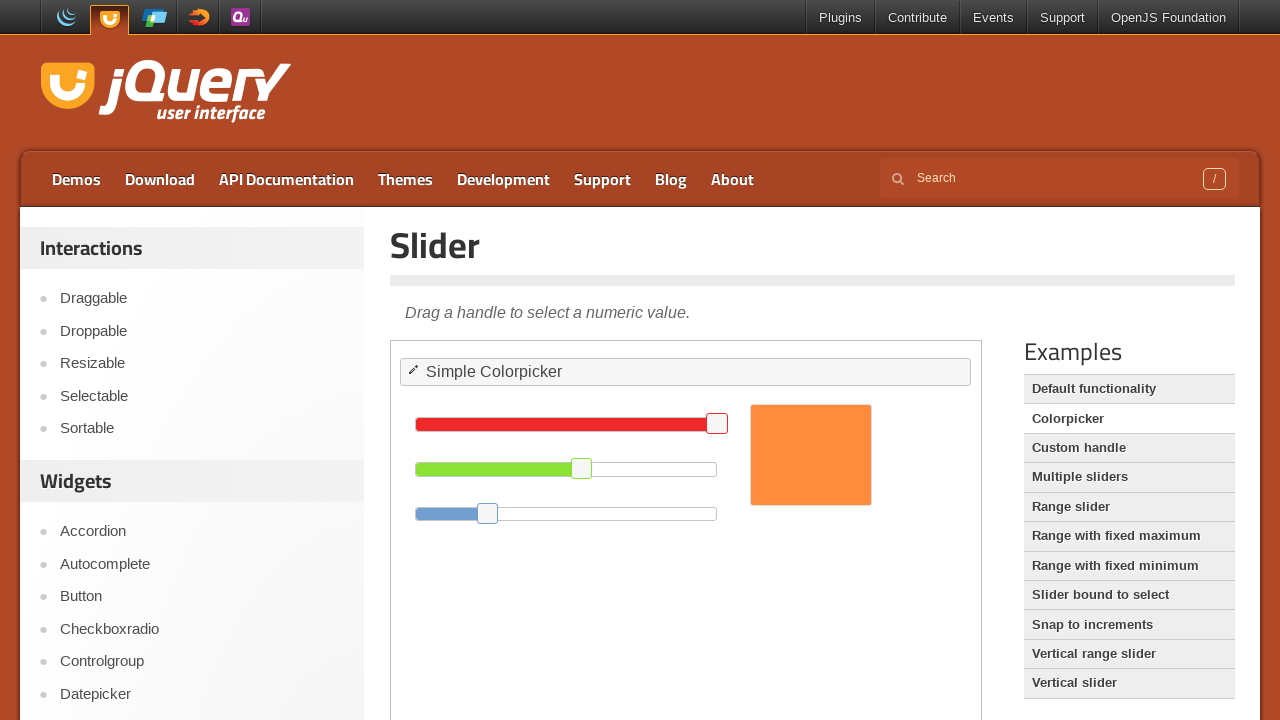

Moved mouse to center of red slider handle at (717, 424)
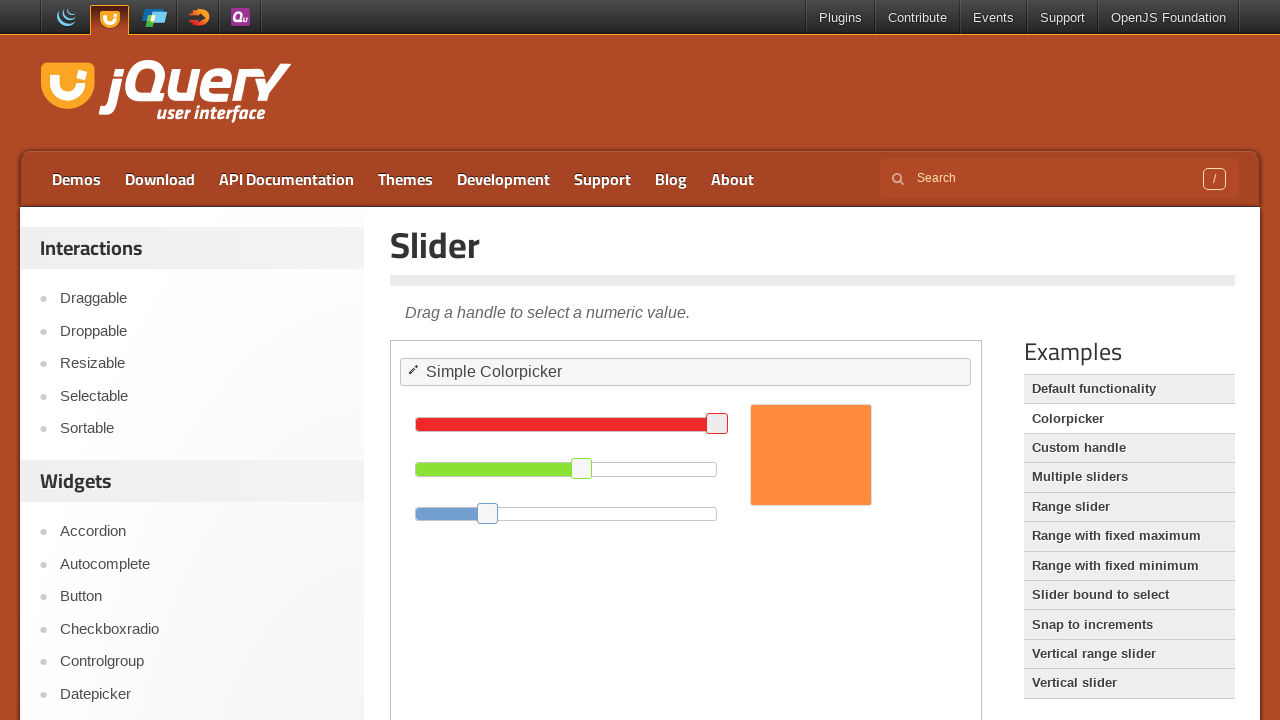

Pressed mouse button on red slider at (717, 424)
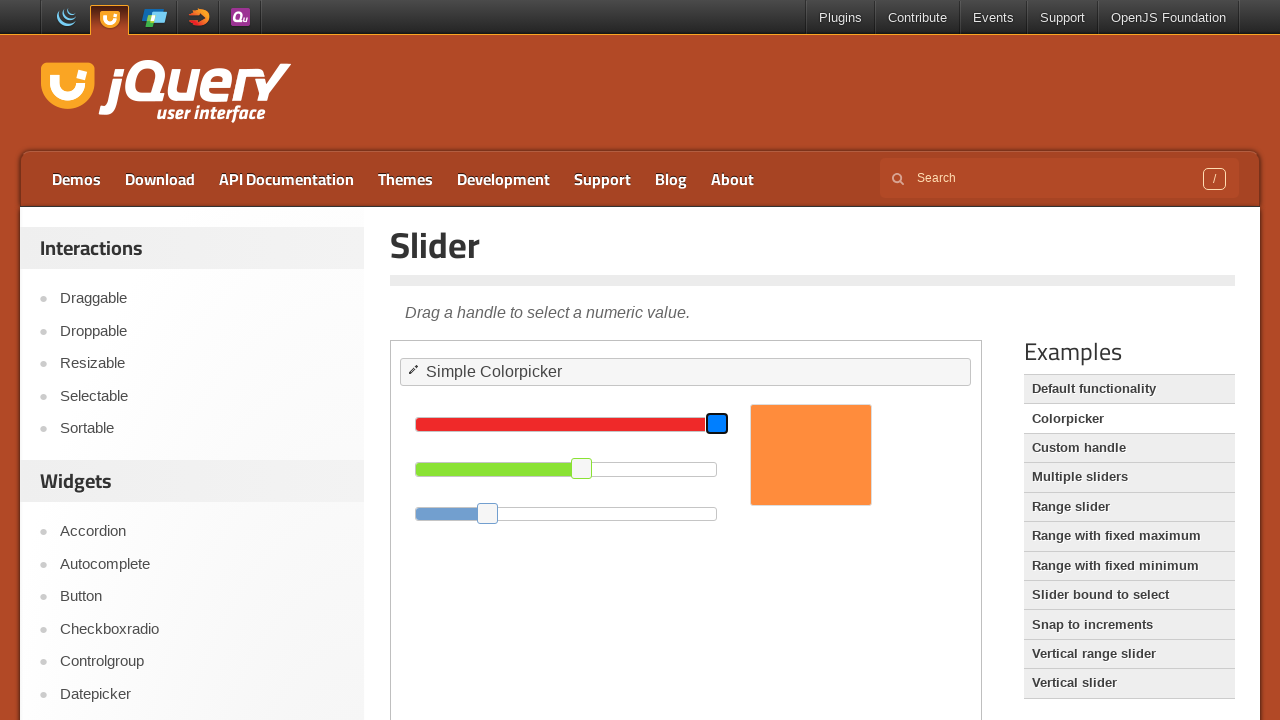

Dragged red slider 20 pixels to the left at (697, 424)
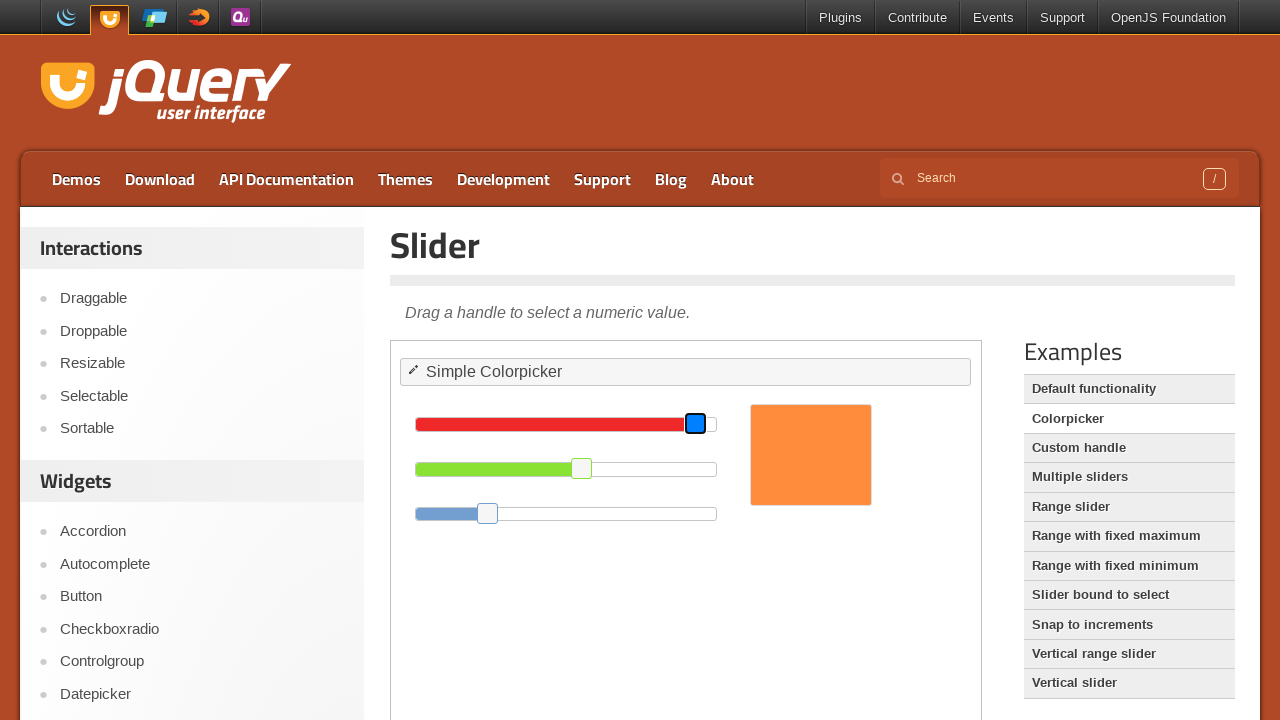

Released mouse button on red slider at (697, 424)
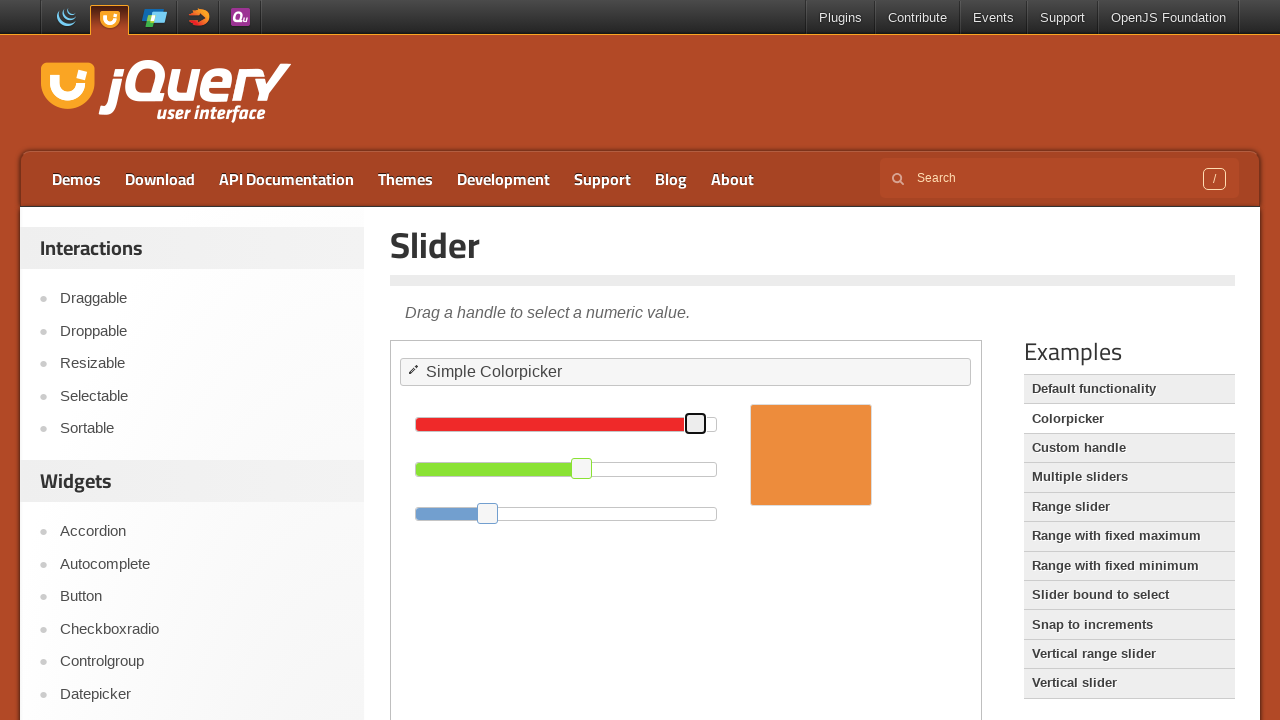

Got bounding box of green slider handle
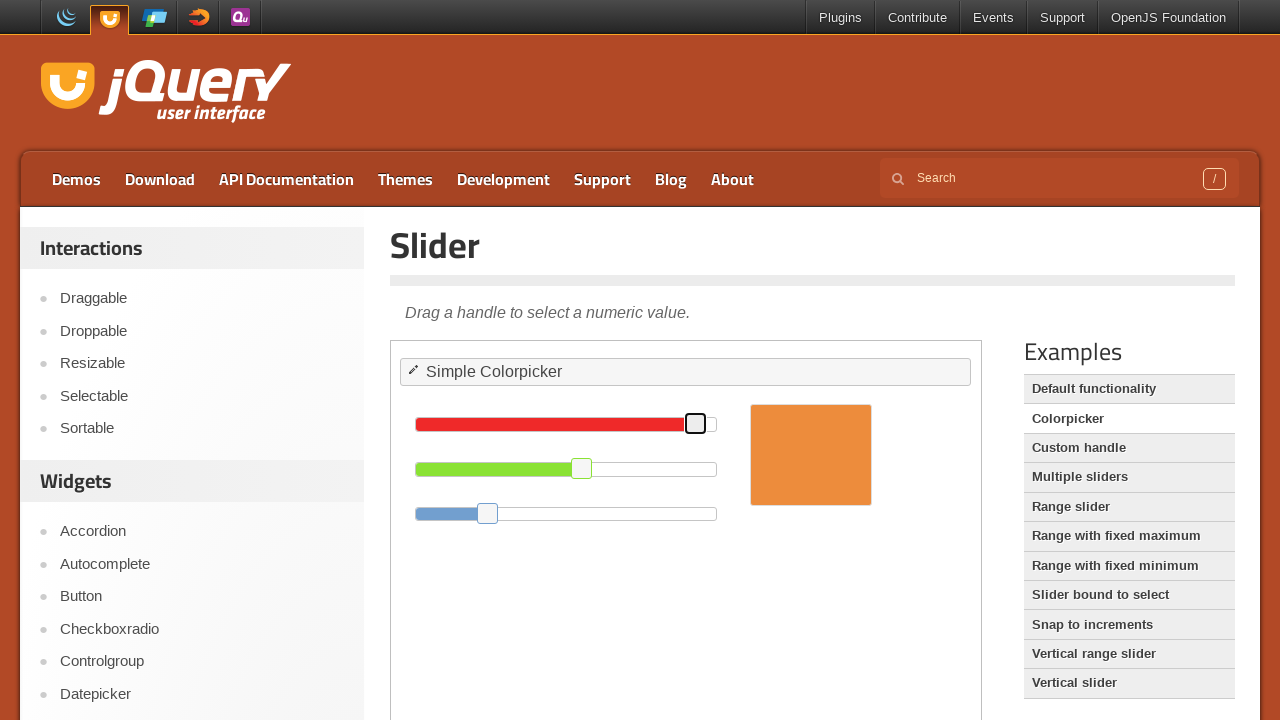

Moved mouse to center of green slider handle at (582, 468)
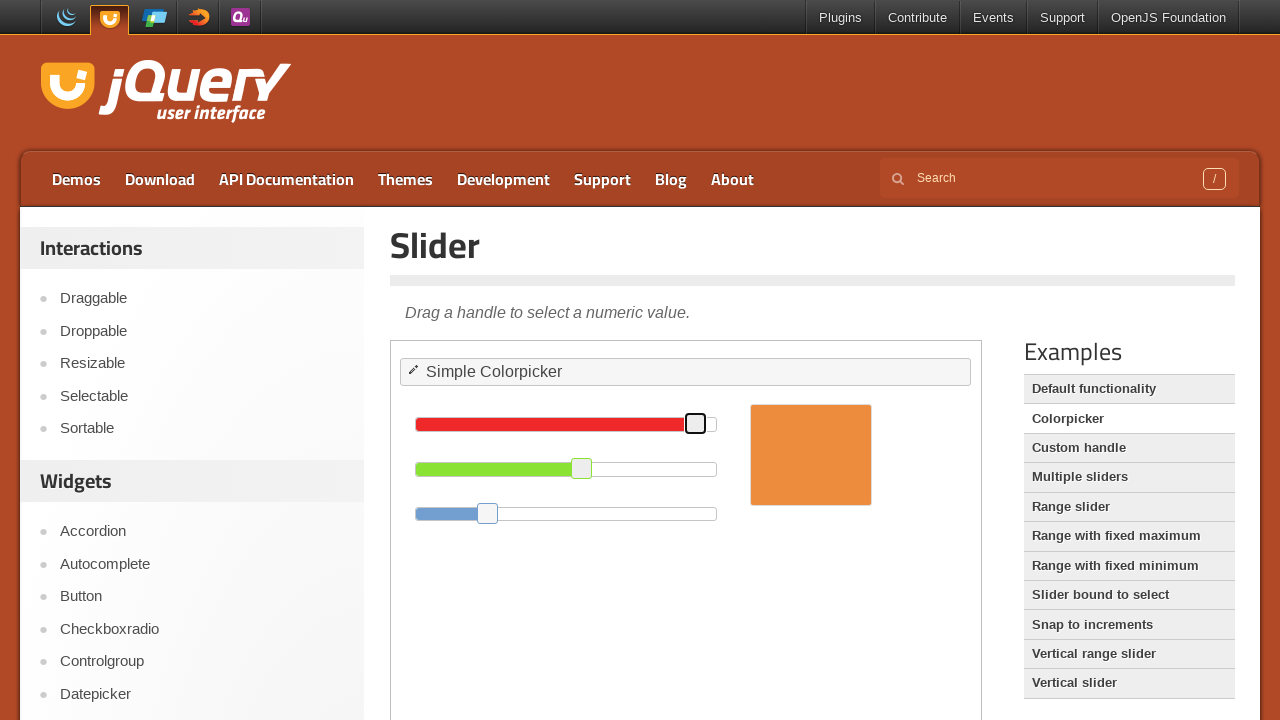

Pressed mouse button on green slider at (582, 468)
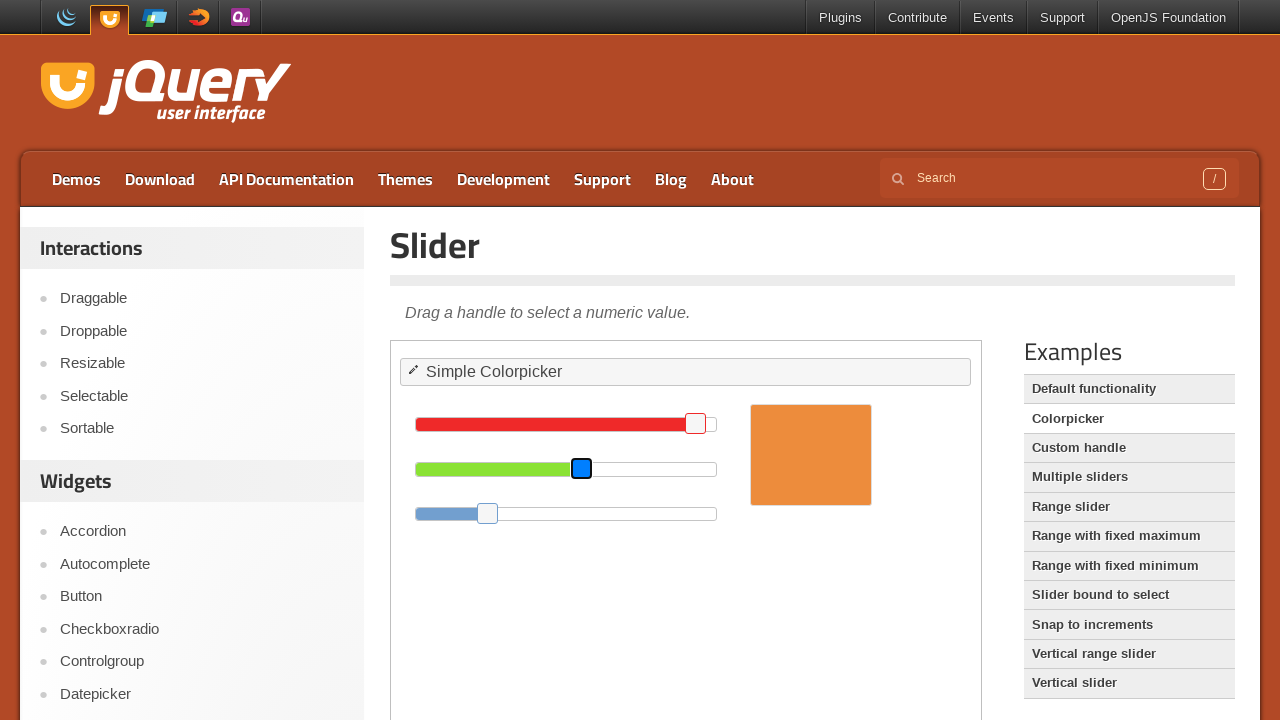

Dragged green slider 20 pixels to the right at (602, 468)
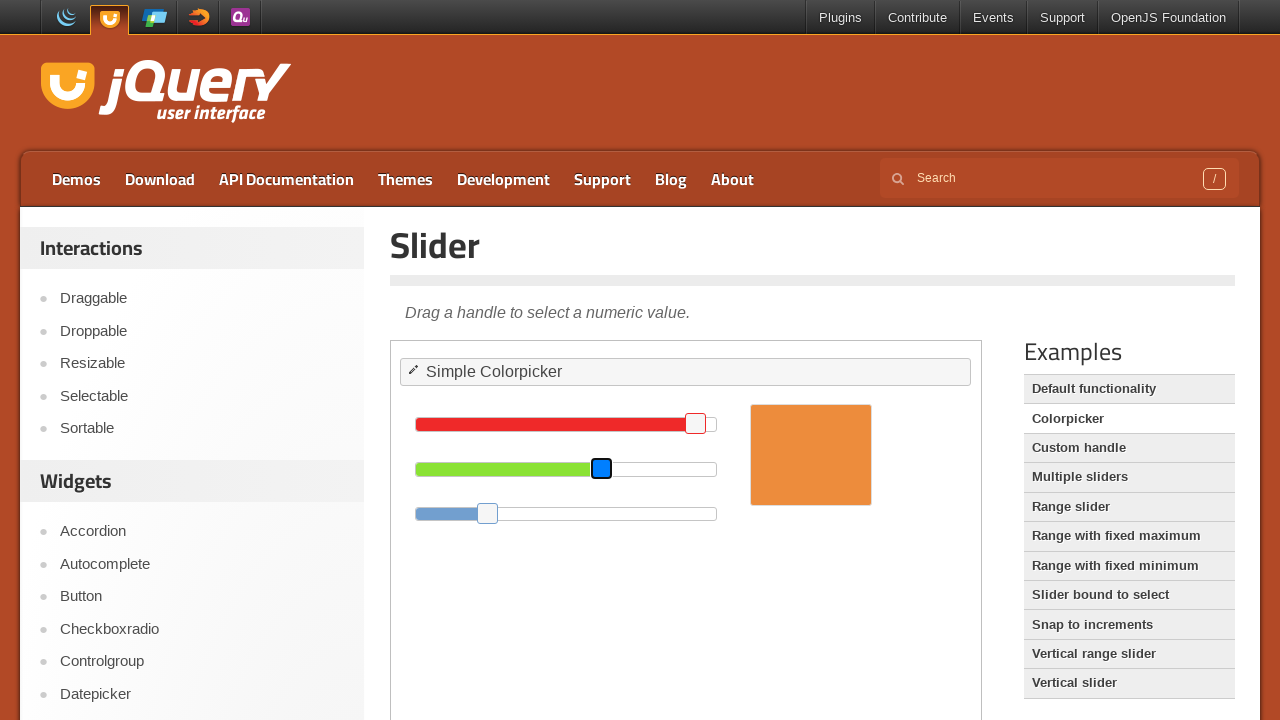

Released mouse button on green slider at (602, 468)
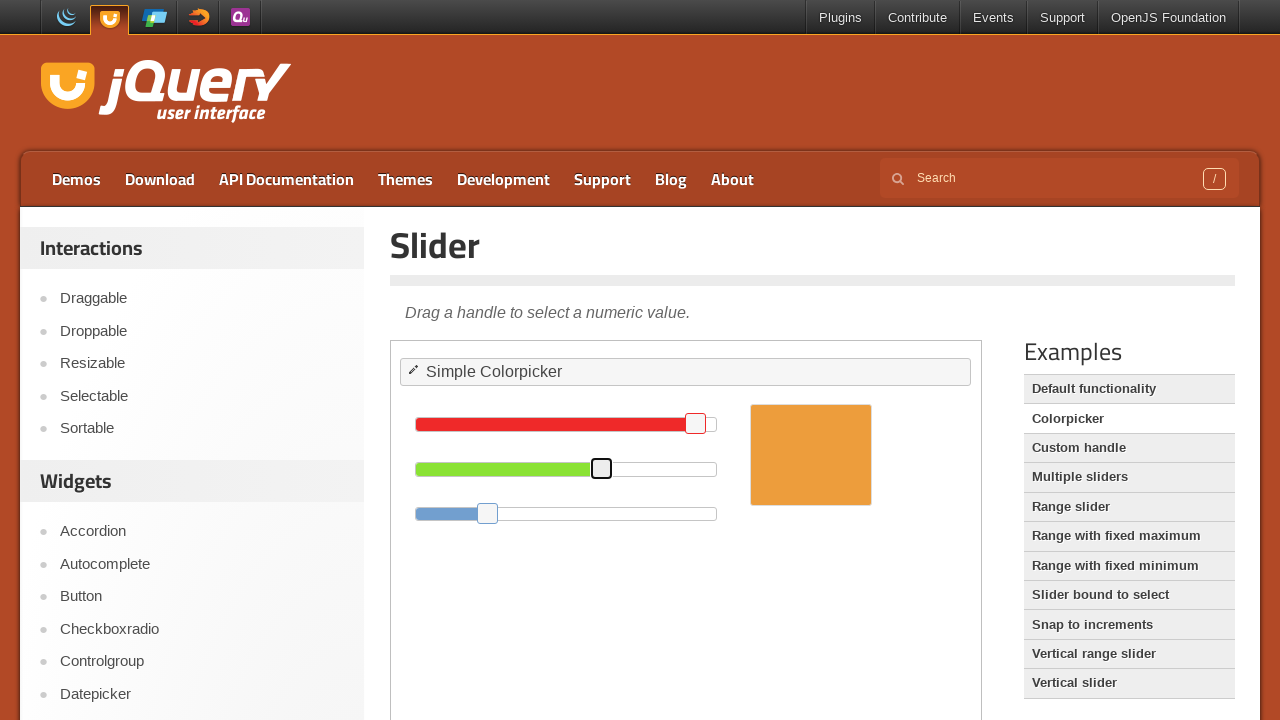

Got bounding box of blue slider handle
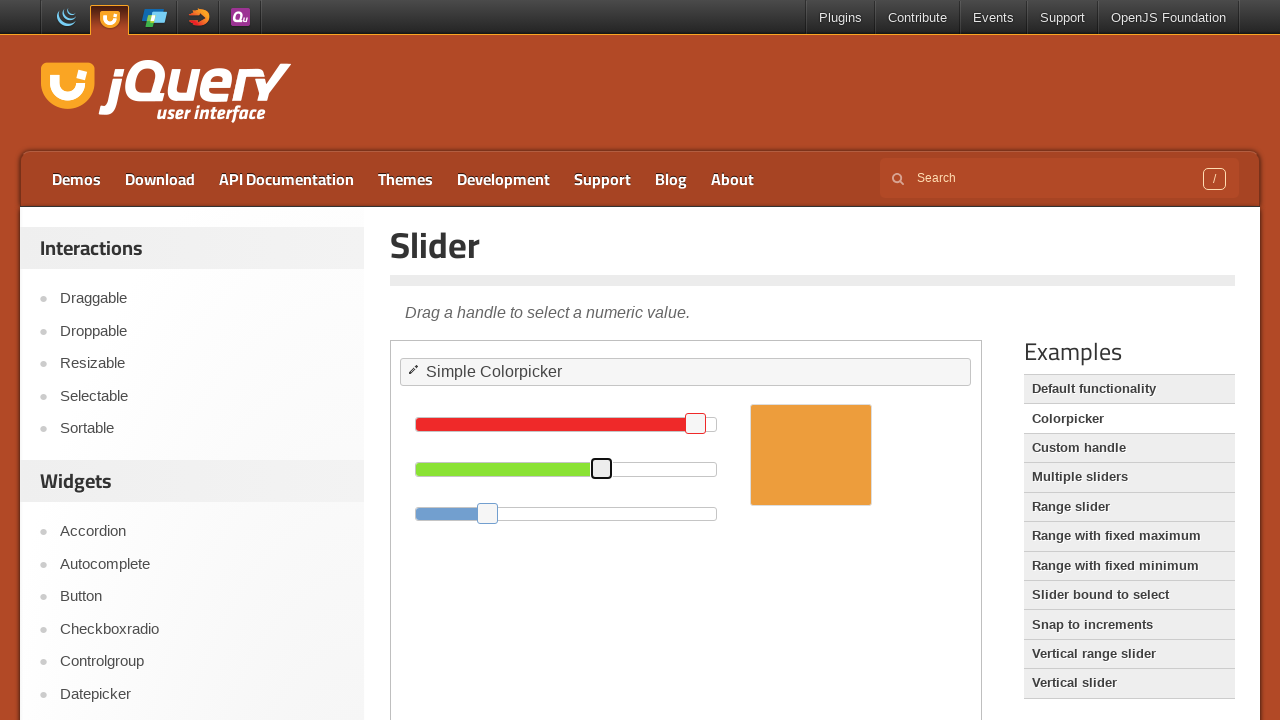

Moved mouse to center of blue slider handle at (488, 513)
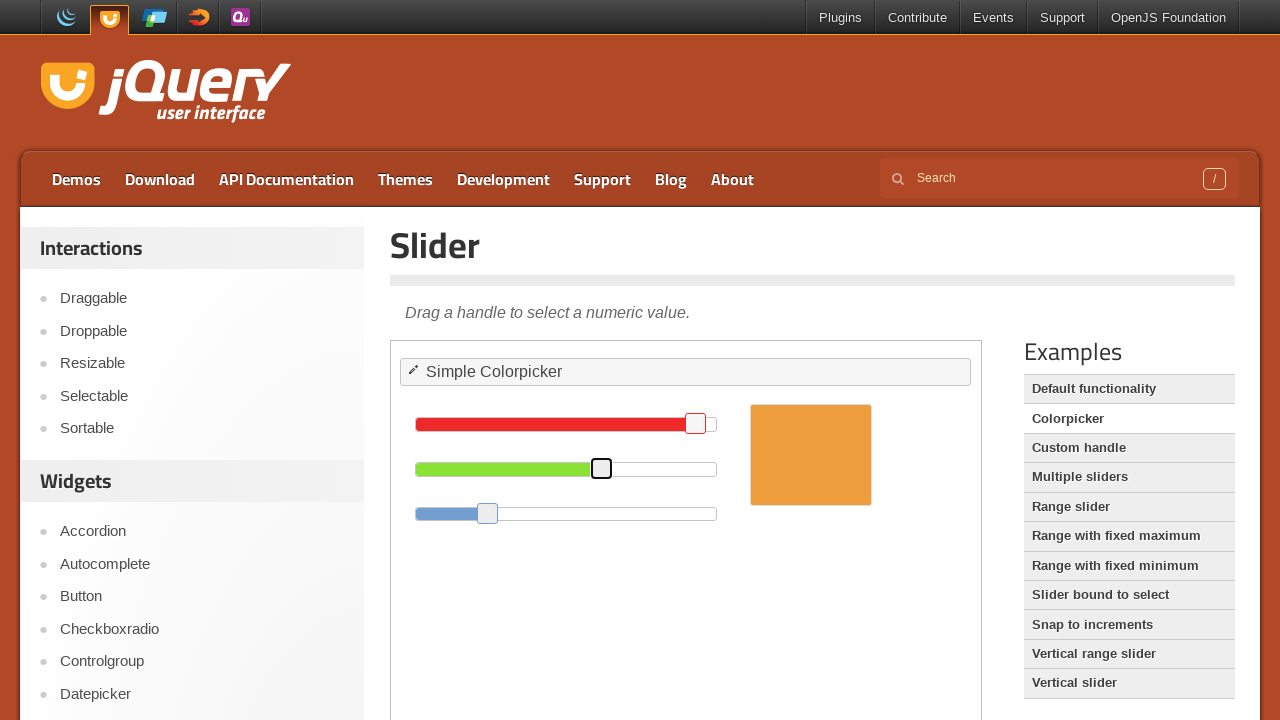

Pressed mouse button on blue slider at (488, 513)
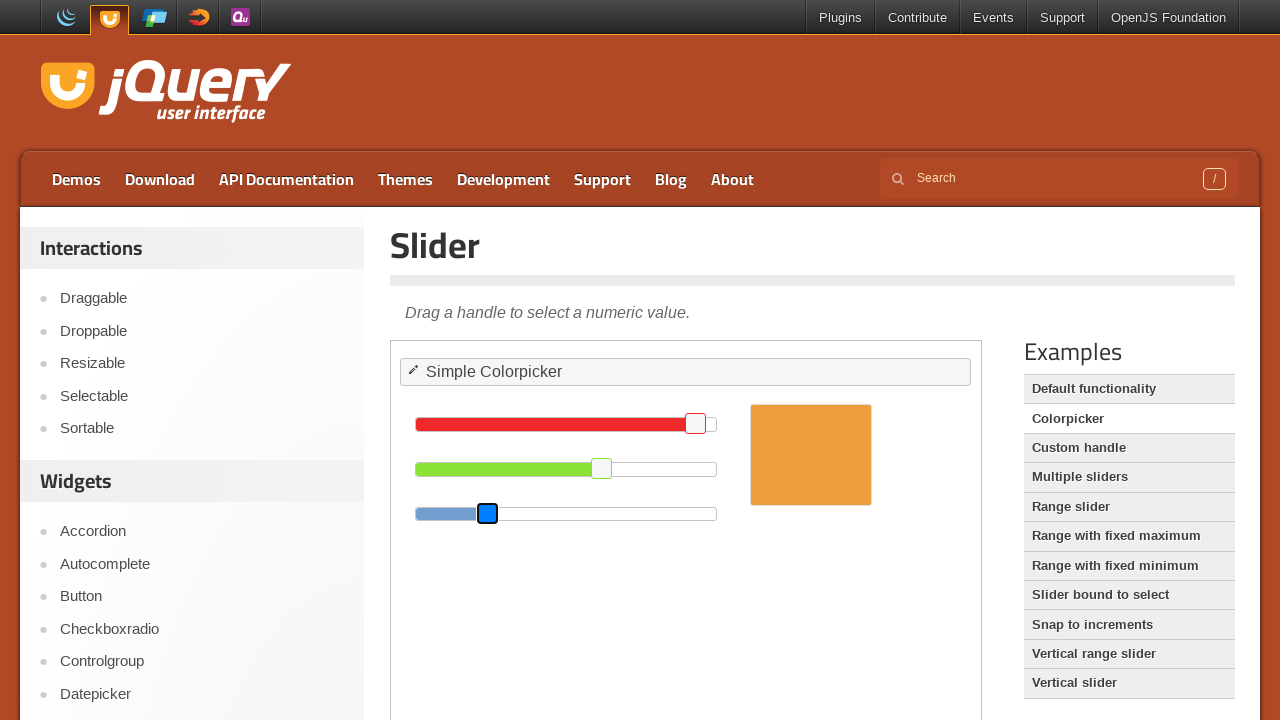

Dragged blue slider 10 pixels to the right at (498, 513)
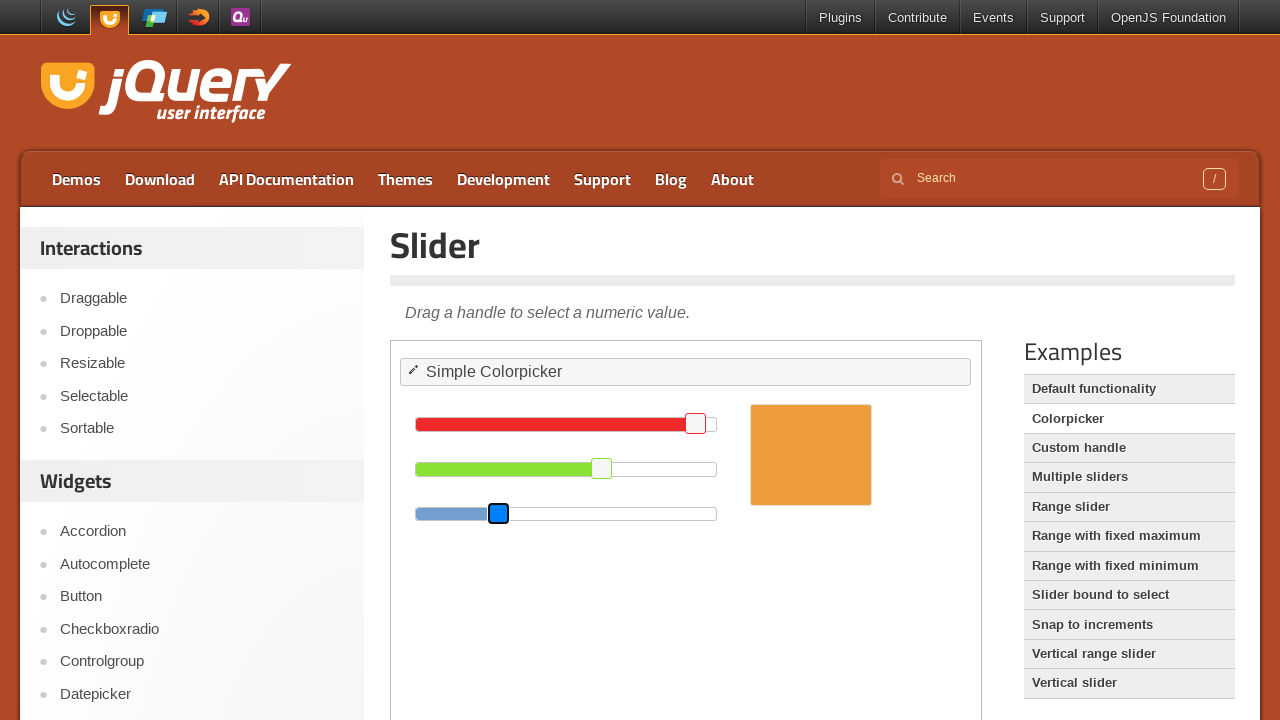

Released mouse button on blue slider at (498, 513)
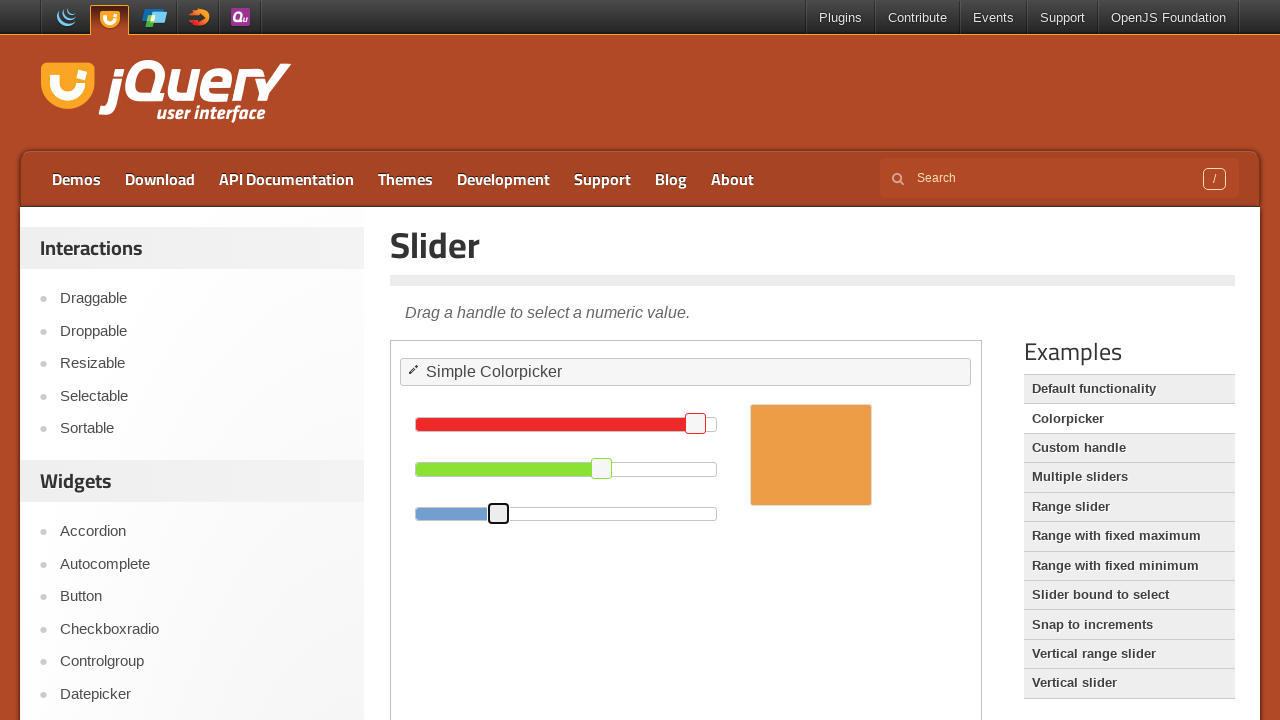

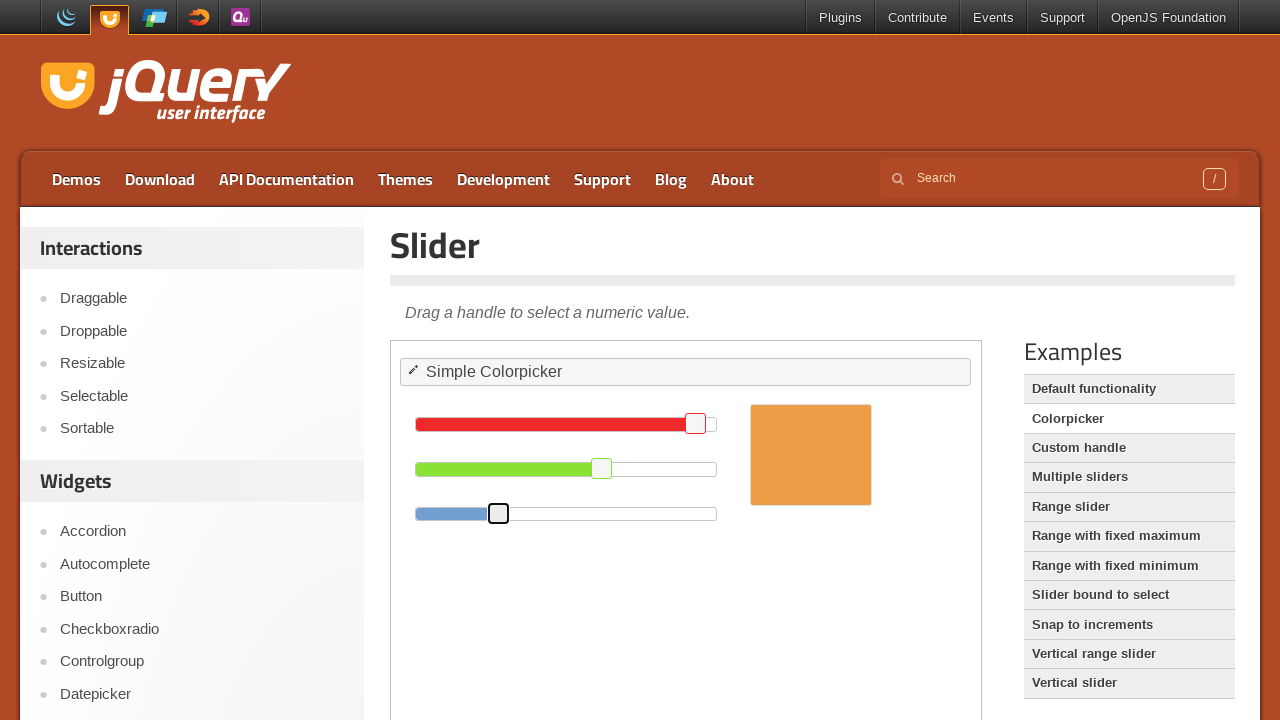